Tests A/B test opt-out by adding the opt-out cookie before navigating to the A/B test page, then verifying the page shows "No A/B Test".

Starting URL: http://the-internet.herokuapp.com

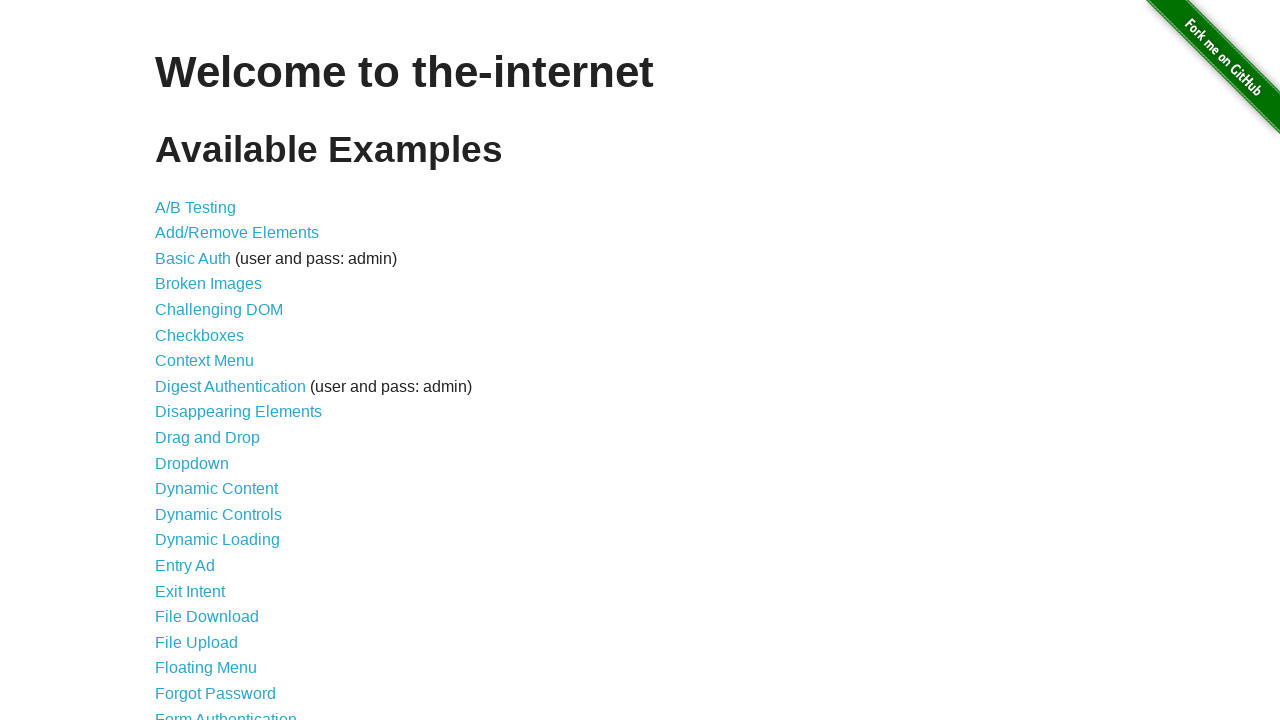

Added optimizelyOptOut cookie to opt out of A/B test
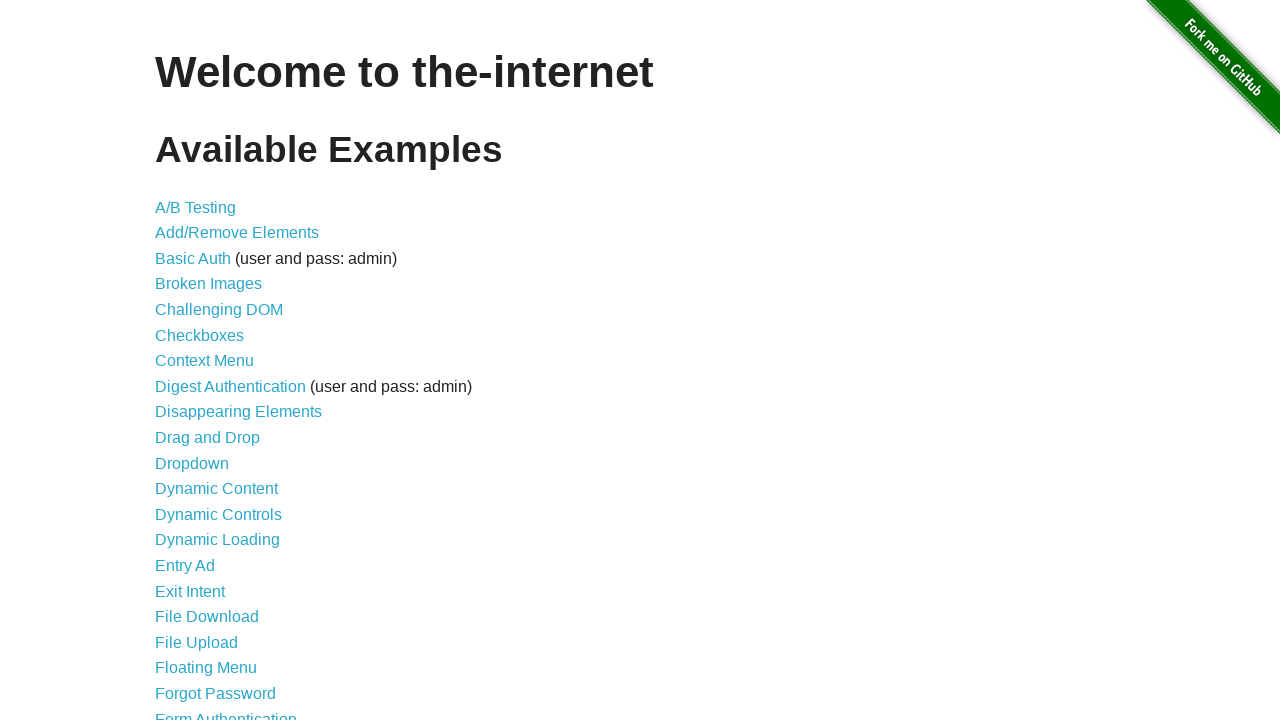

Navigated to A/B test page
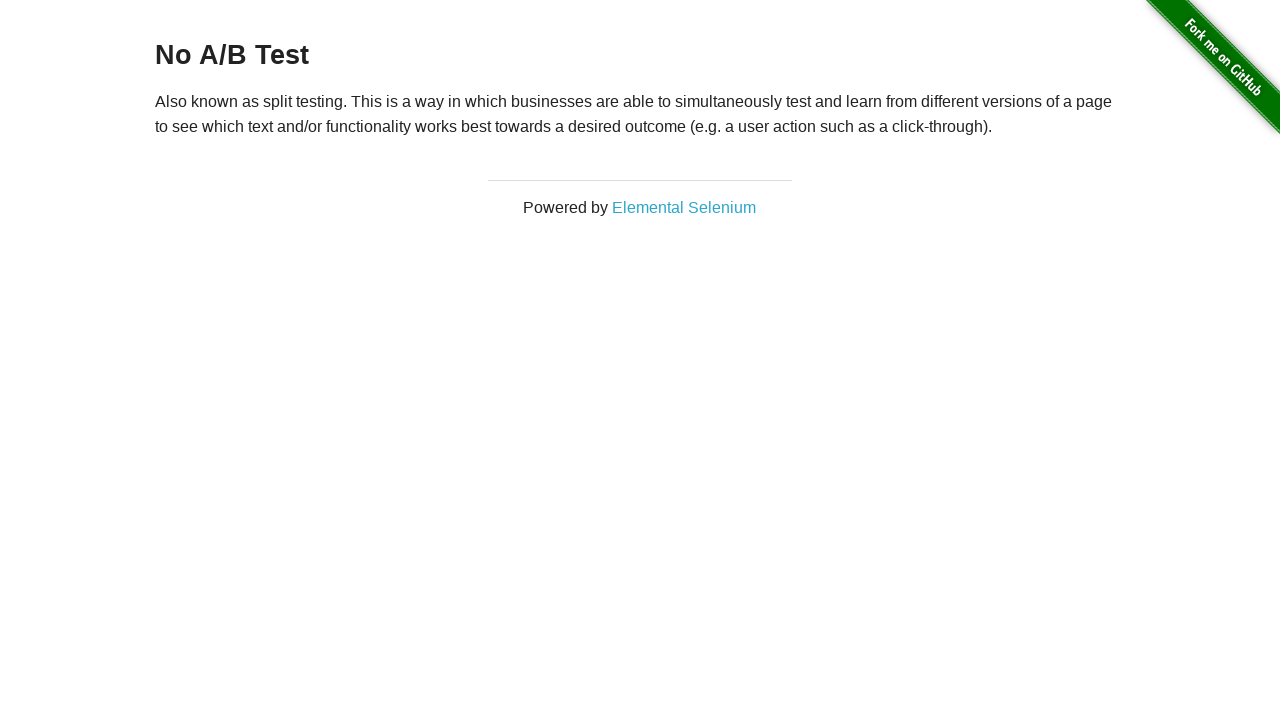

Retrieved heading text from page
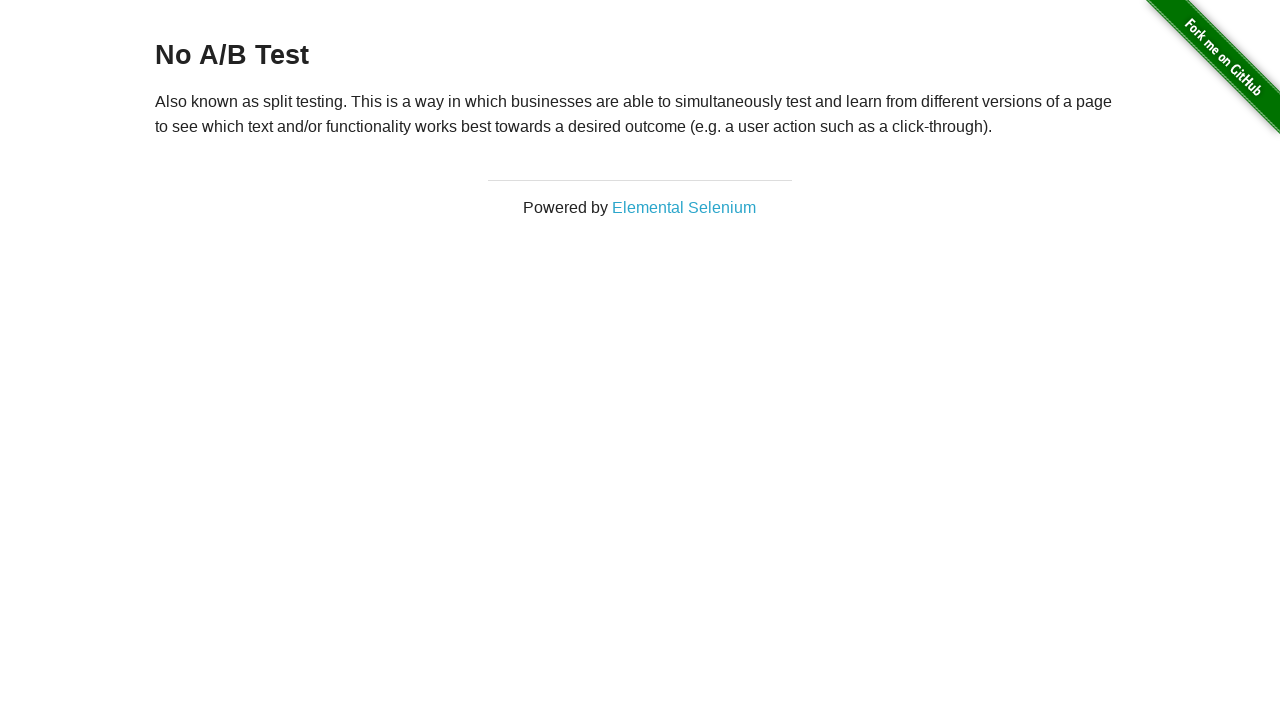

Verified heading displays 'No A/B Test' - opt-out successful
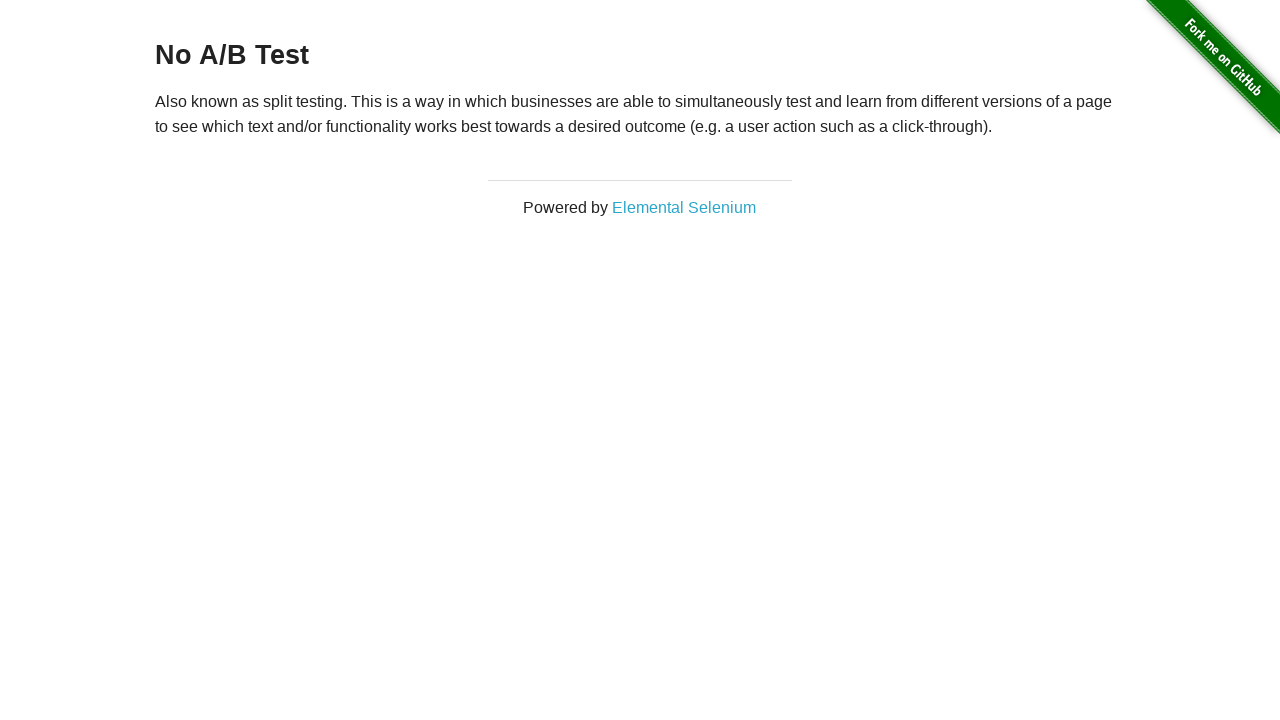

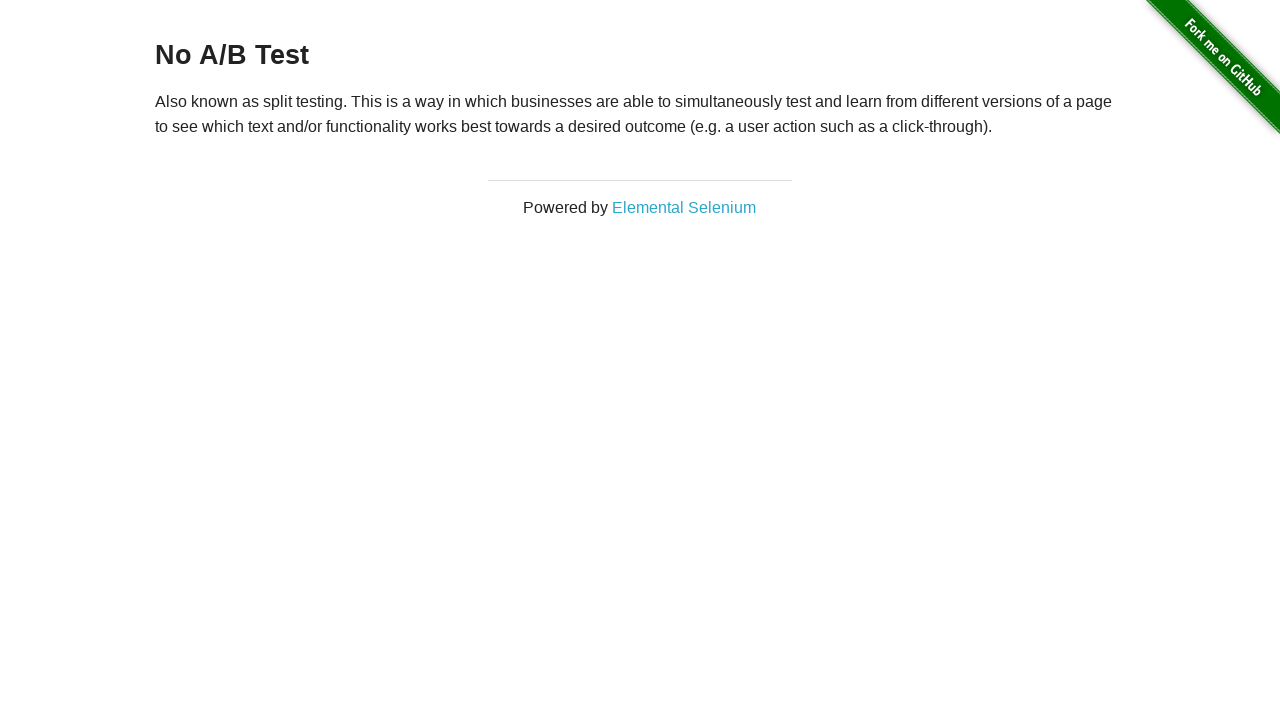